Tests dynamic loading by clicking Start and waiting for loading indicator to disappear before verifying text

Starting URL: http://the-internet.herokuapp.com/dynamic_loading/2

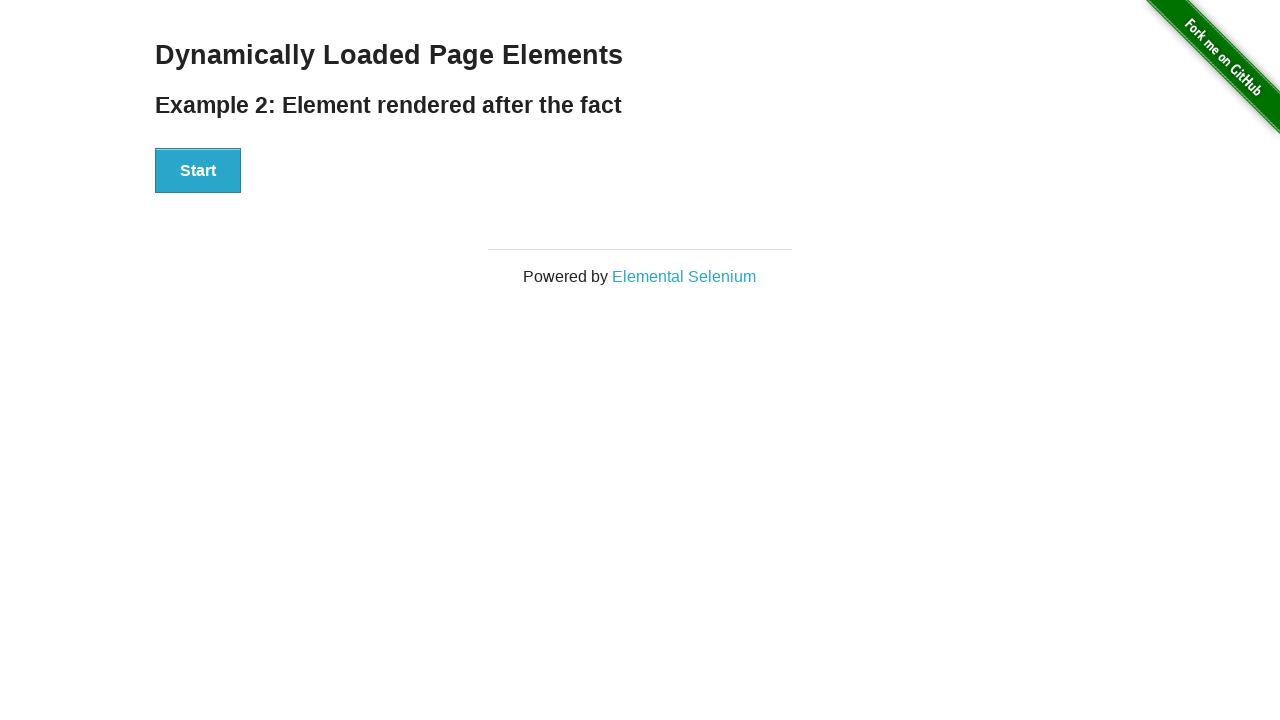

Clicked Start button to trigger dynamic loading at (198, 171) on xpath=//button[text()='Start']
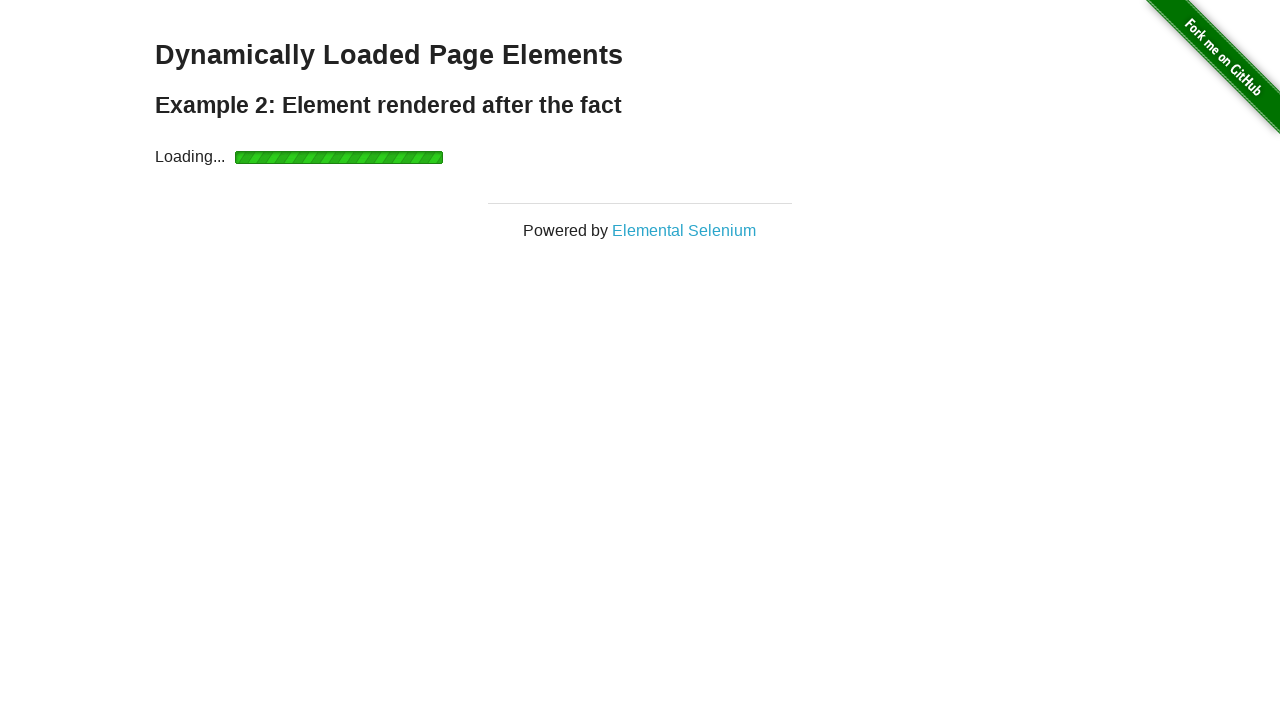

Loading spinner disappeared
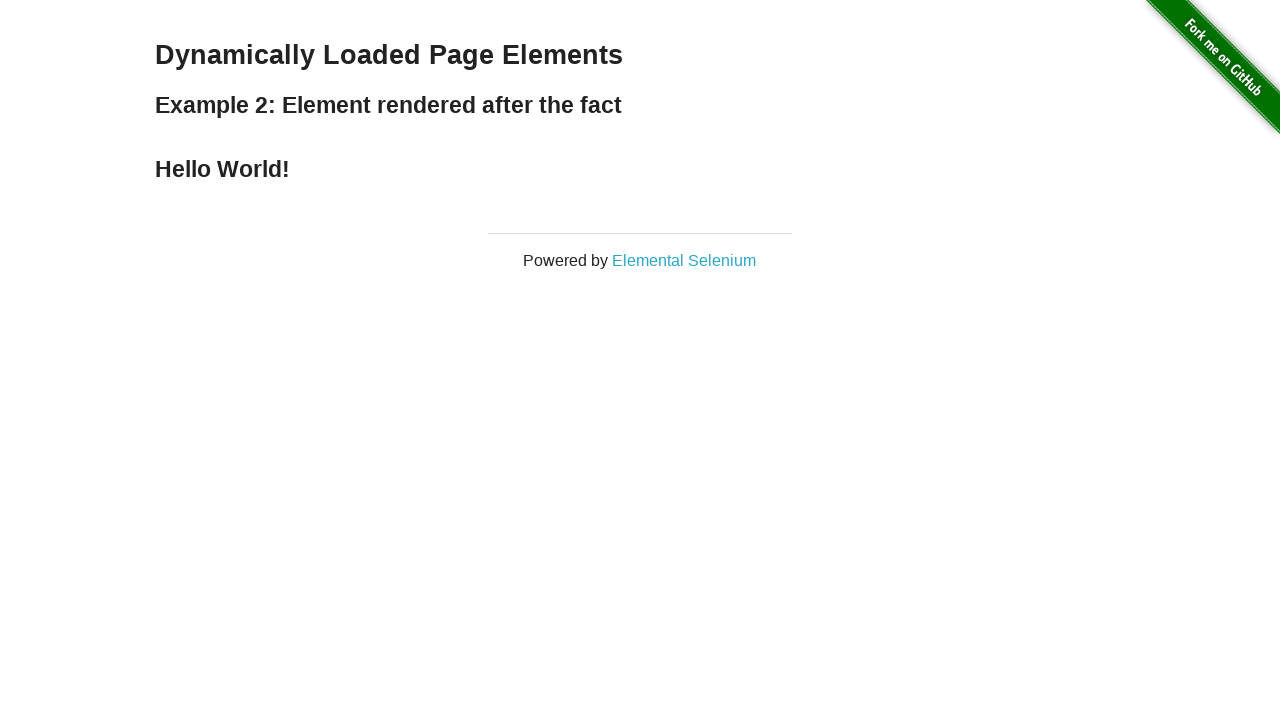

Hello World text appeared after loading completed
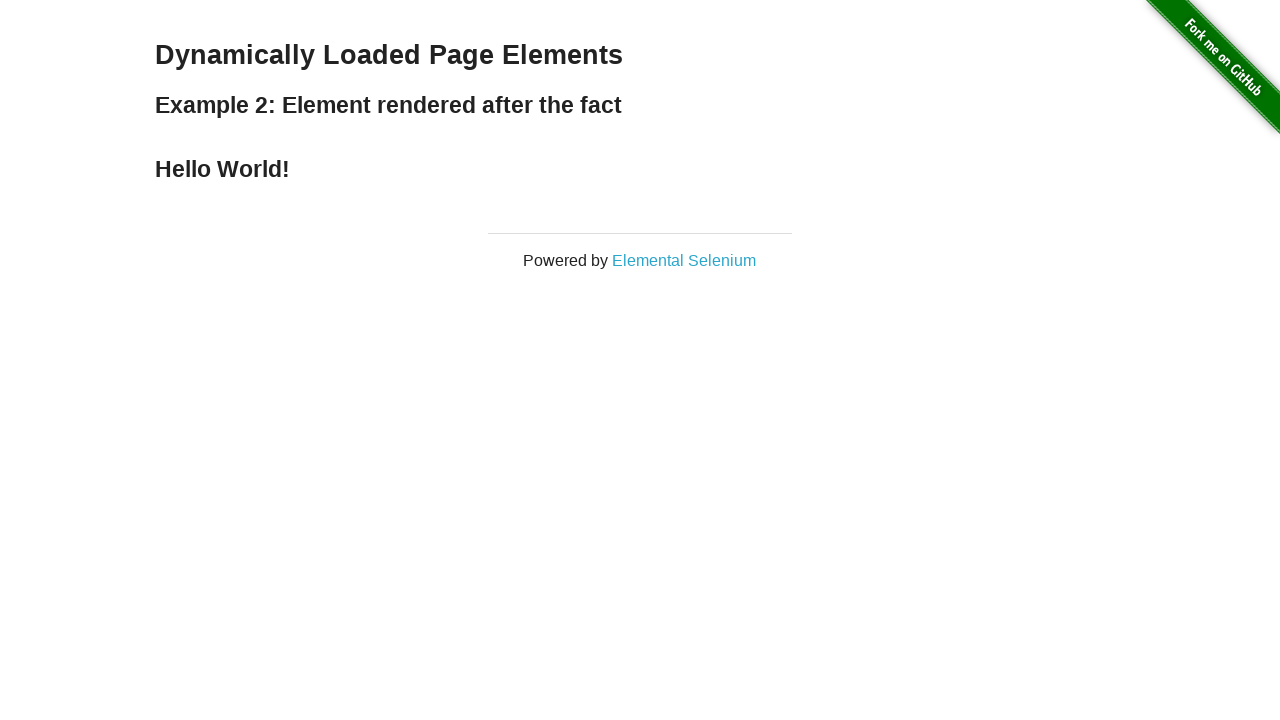

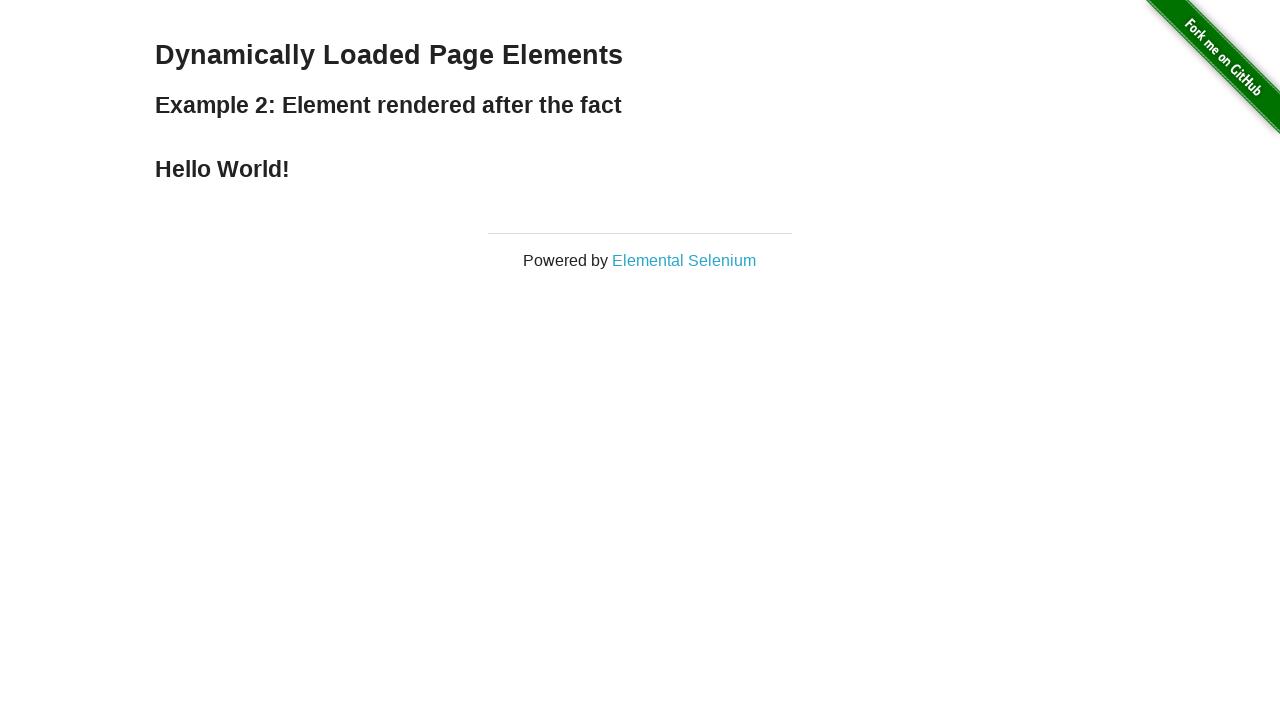